Tests registration with invalid username containing less than 5 characters

Starting URL: https://chulo-solutions.github.io/qa-internship/

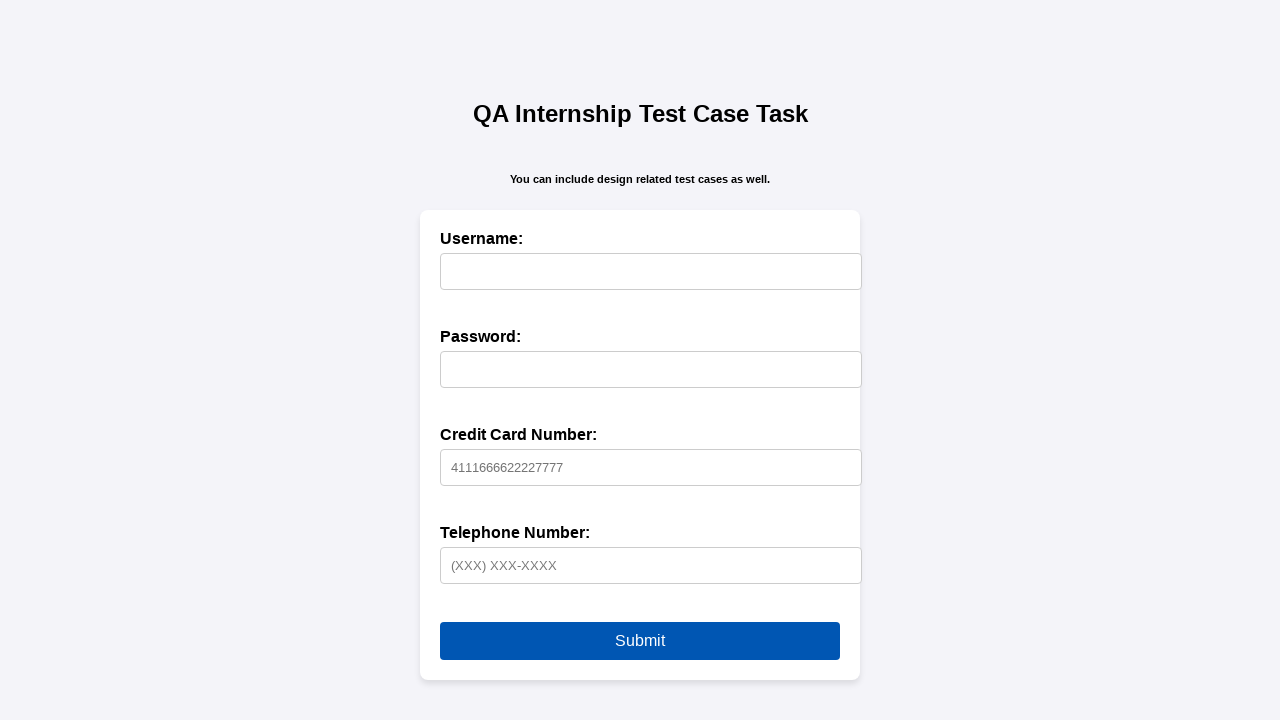

Filled username field with 4 characters 'abc1' (invalid - less than 5 characters required) on #username
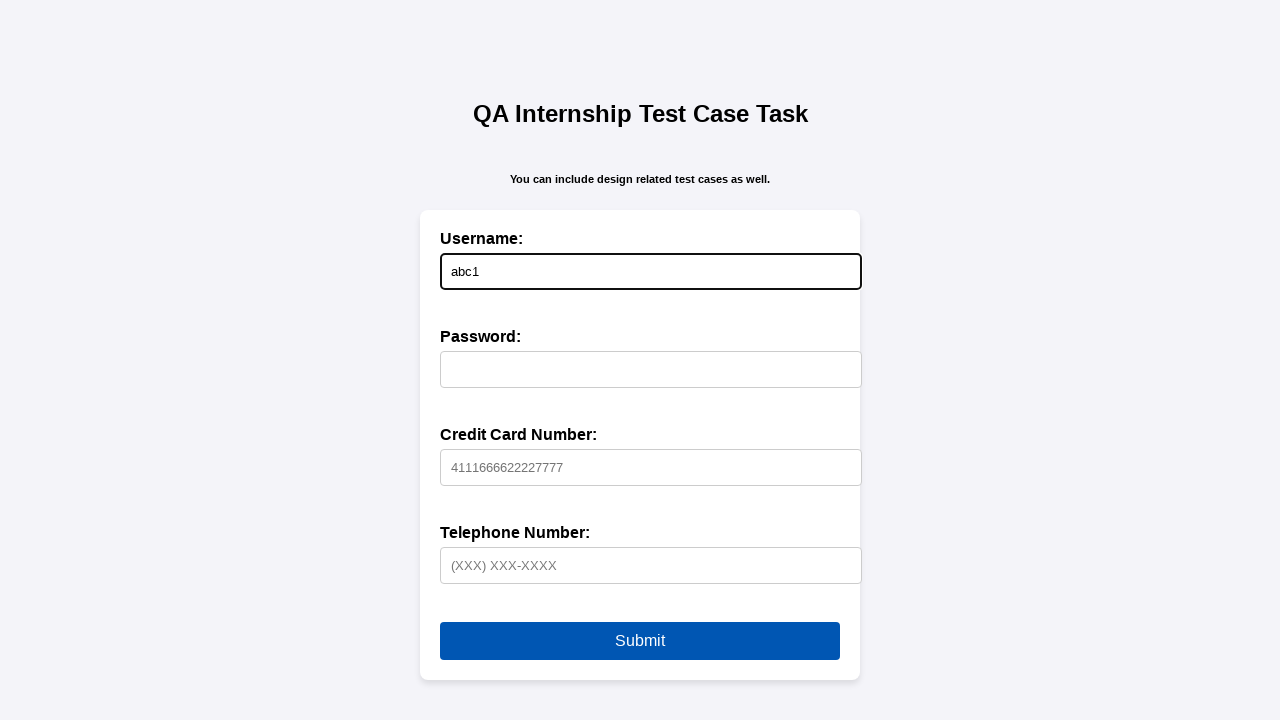

Filled password field with valid password 'AaBb@1230' on #password
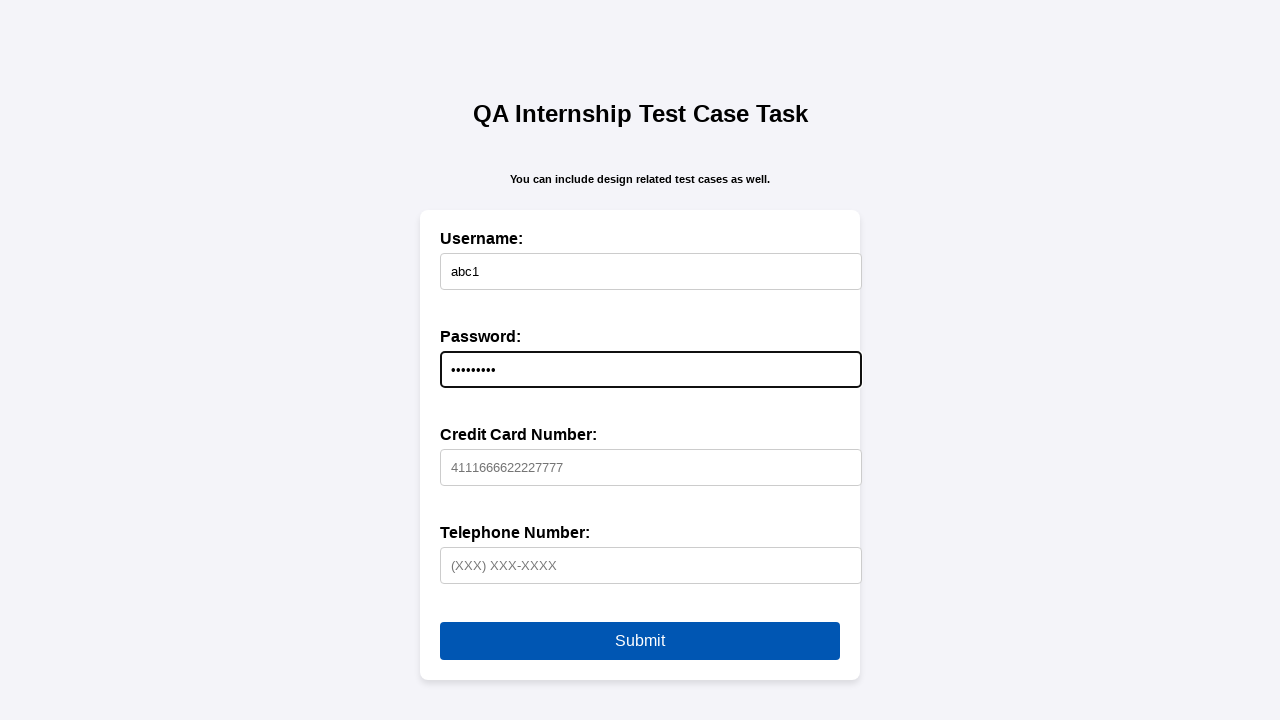

Filled credit card field with valid card number '4111666622227777' on #creditCard
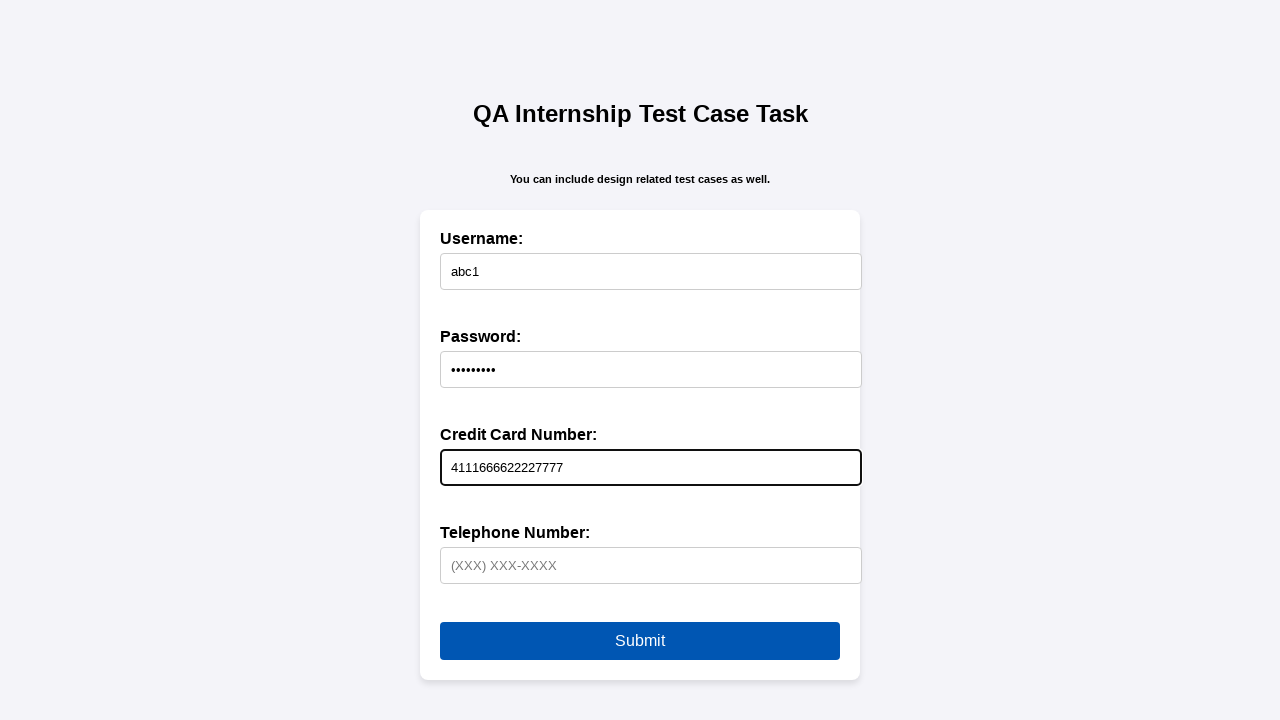

Filled telephone field with valid phone number '(981) 234-5678' on #telephone
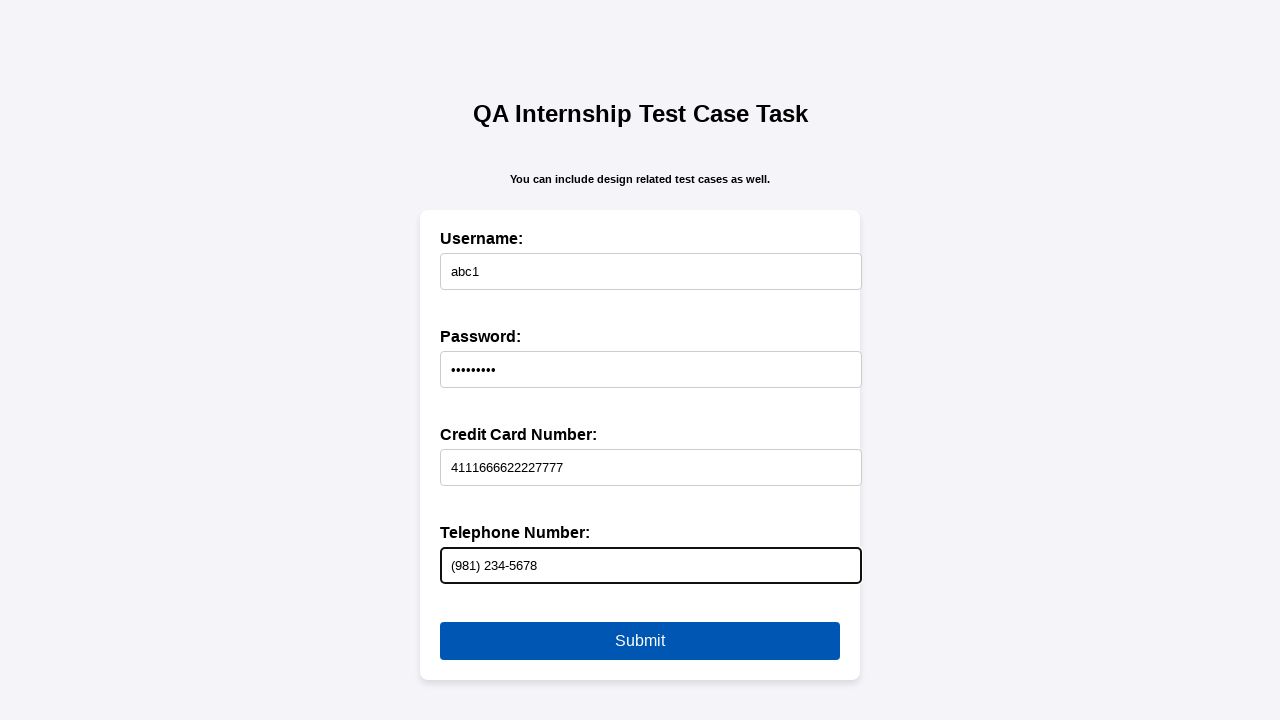

Clicked submit button to attempt registration with invalid username at (640, 641) on button
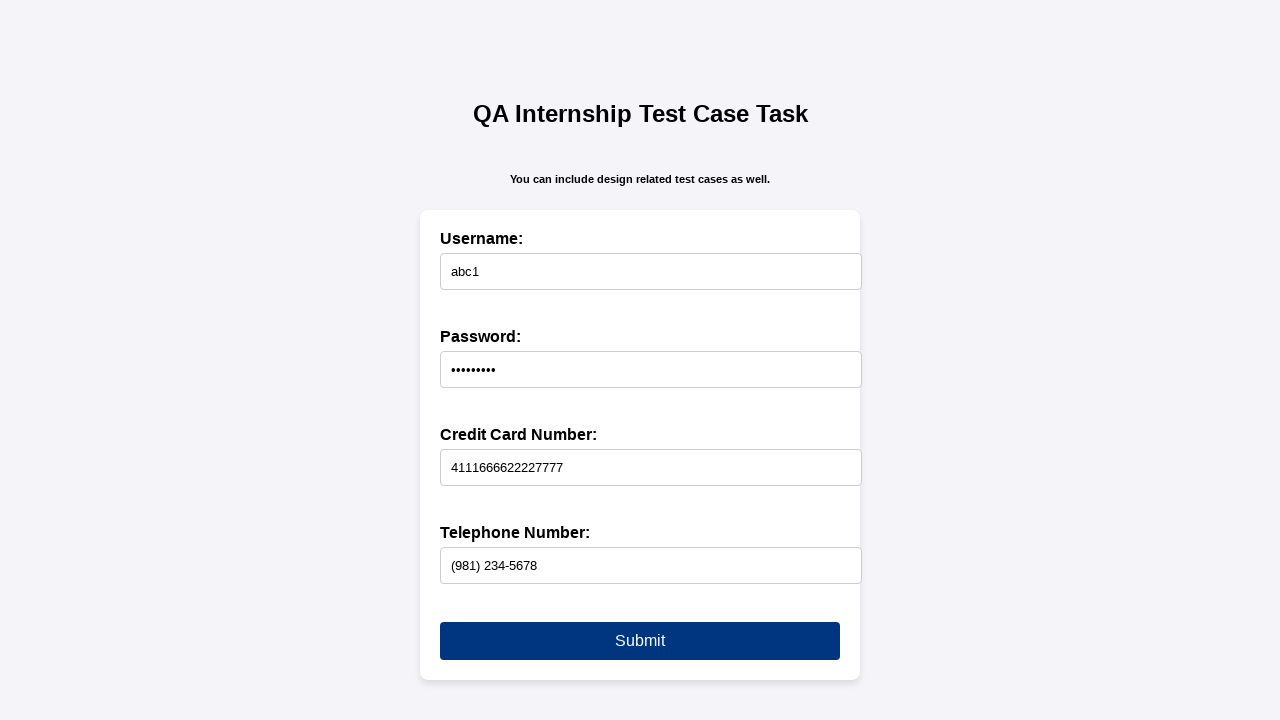

Accepted validation alert dialog for invalid username
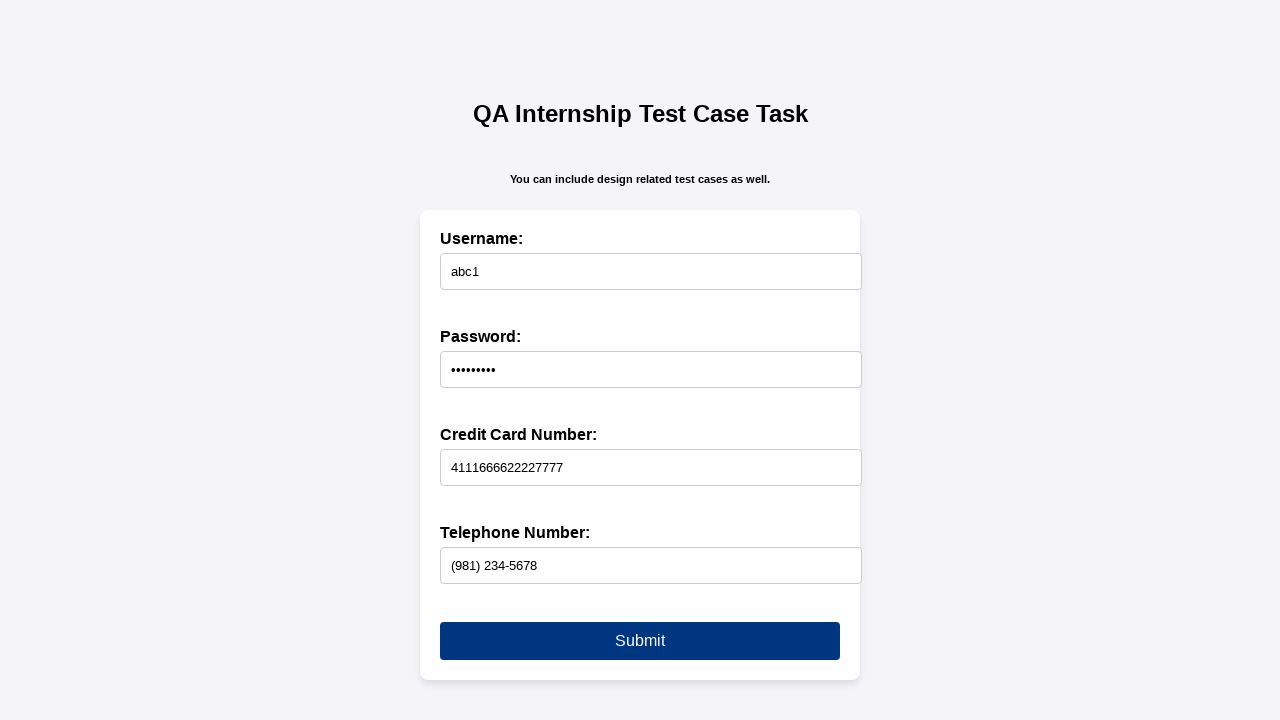

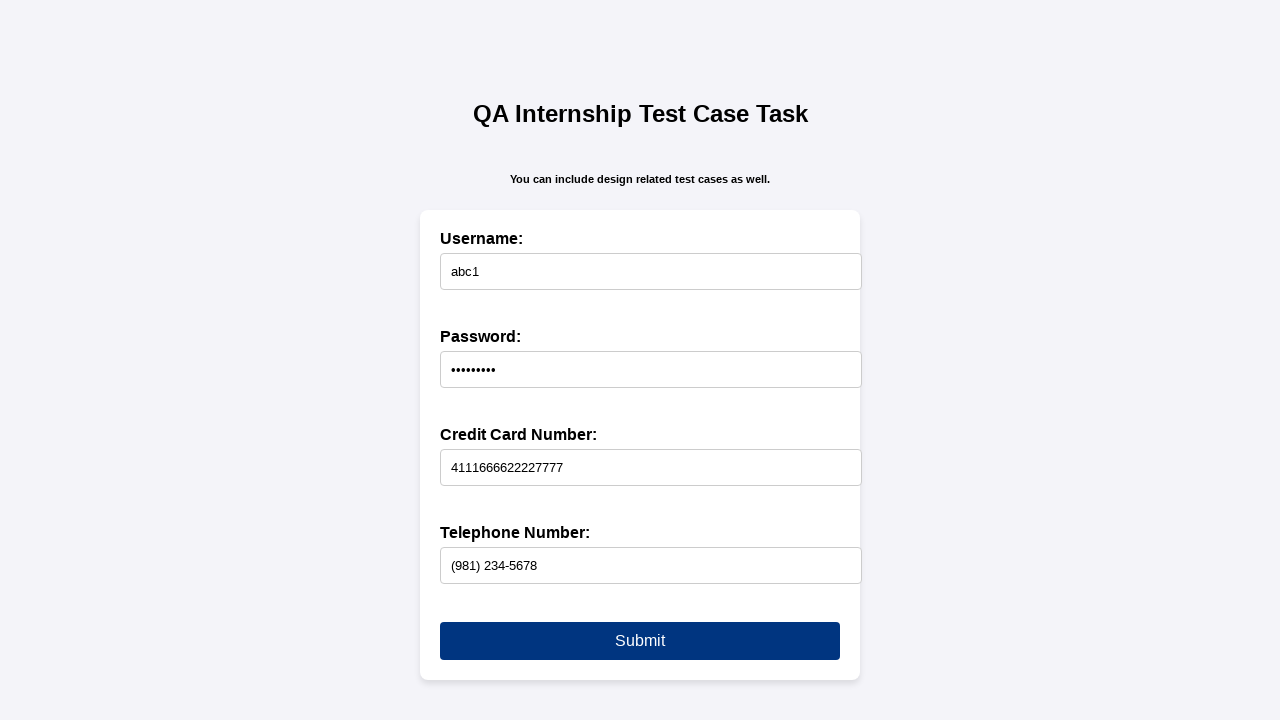